Tests an e-commerce vegetable site by searching for items containing "ca", adding Cashews to cart, and proceeding through checkout

Starting URL: https://rahulshettyacademy.com/seleniumPractise/#/

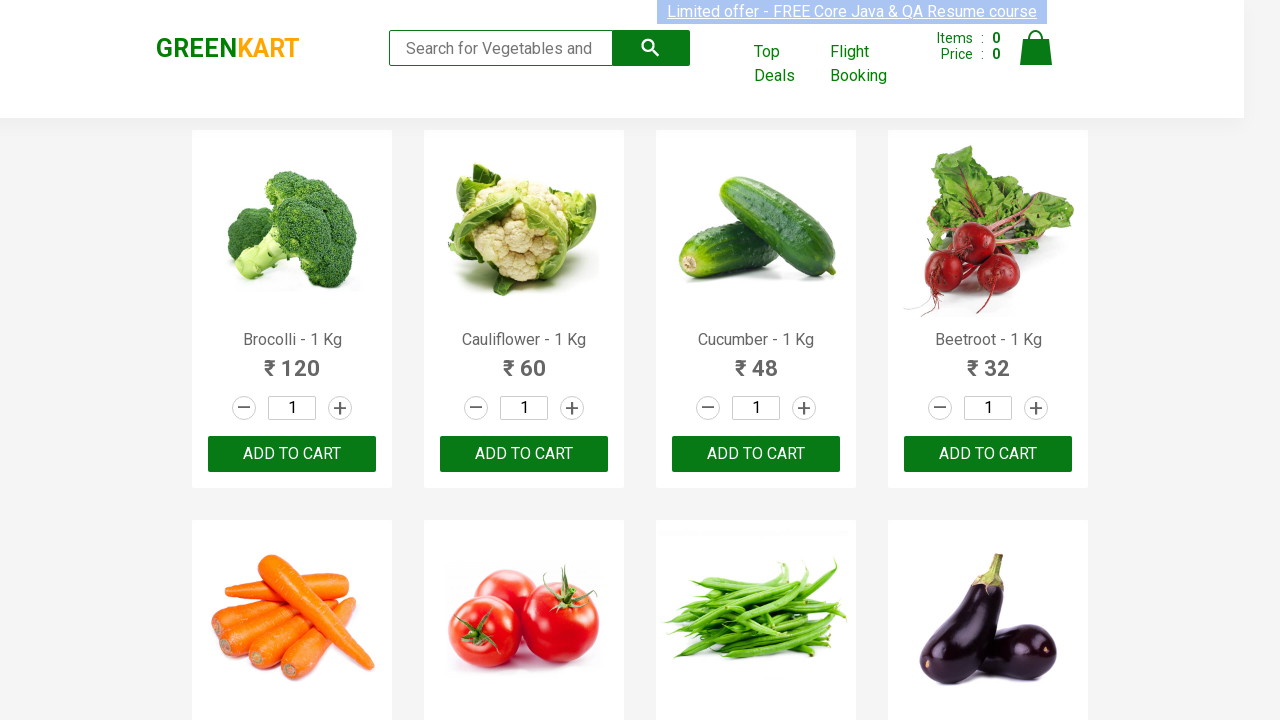

Set viewport size to 1280x720
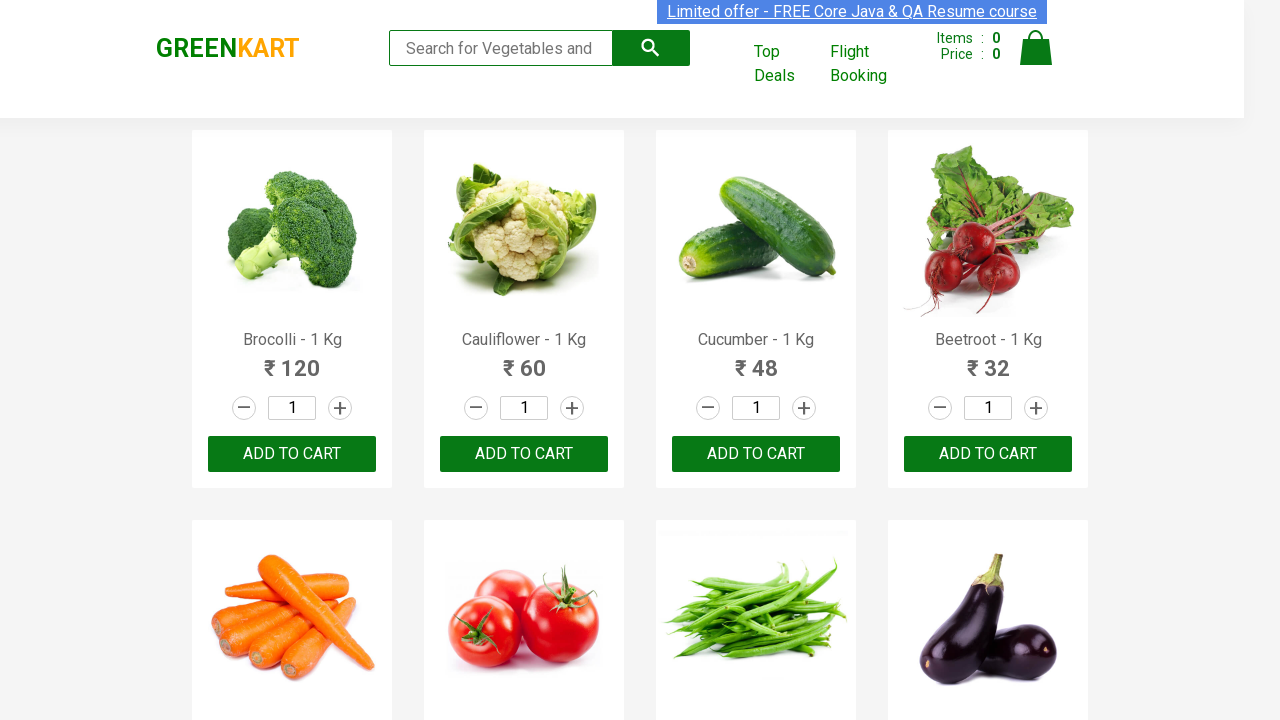

Filled search field with 'ca' on .search-keyword
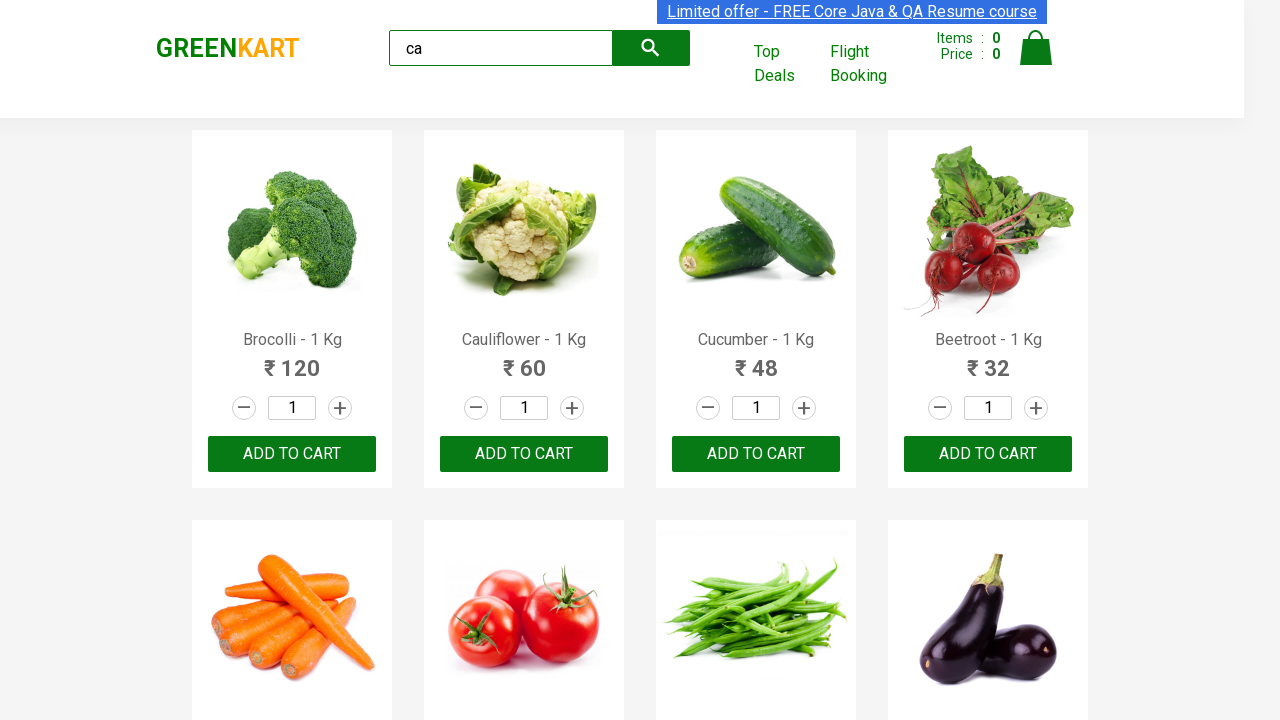

Waited 2 seconds for search results to filter
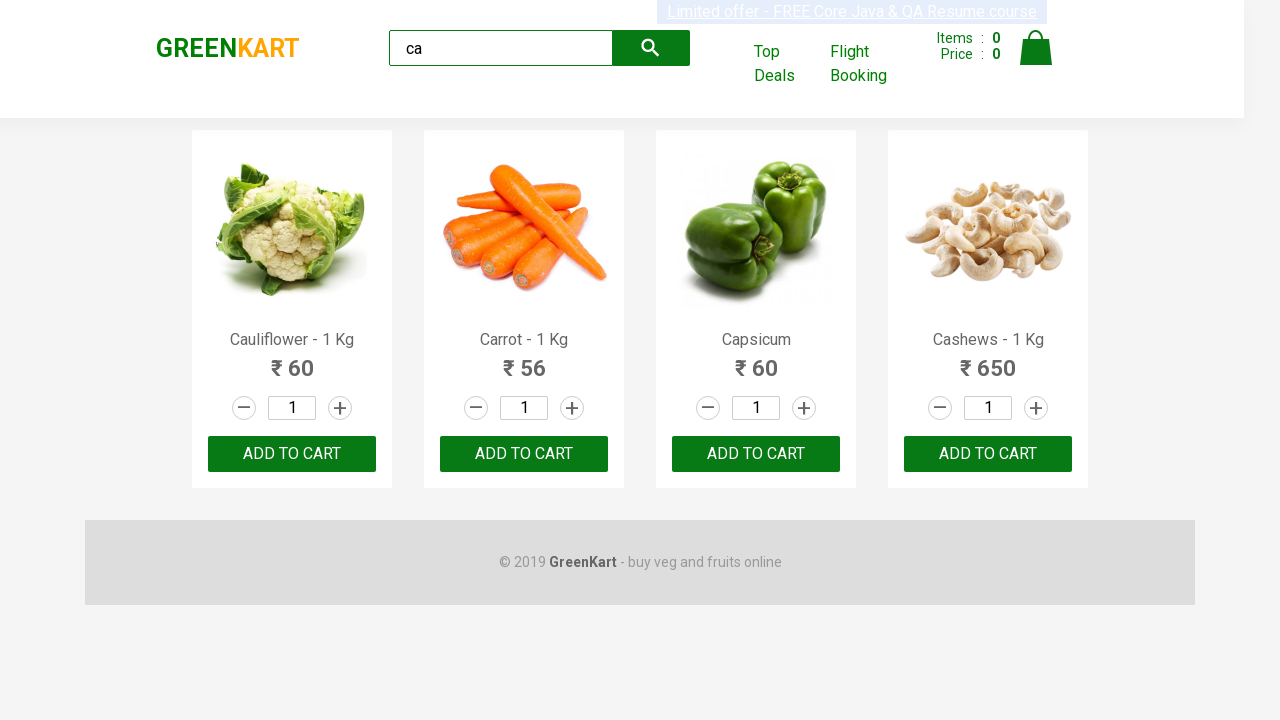

Clicked ADD TO CART for the 4th visible product at (988, 454) on .product:visible >> nth=3 >> text=ADD TO CART
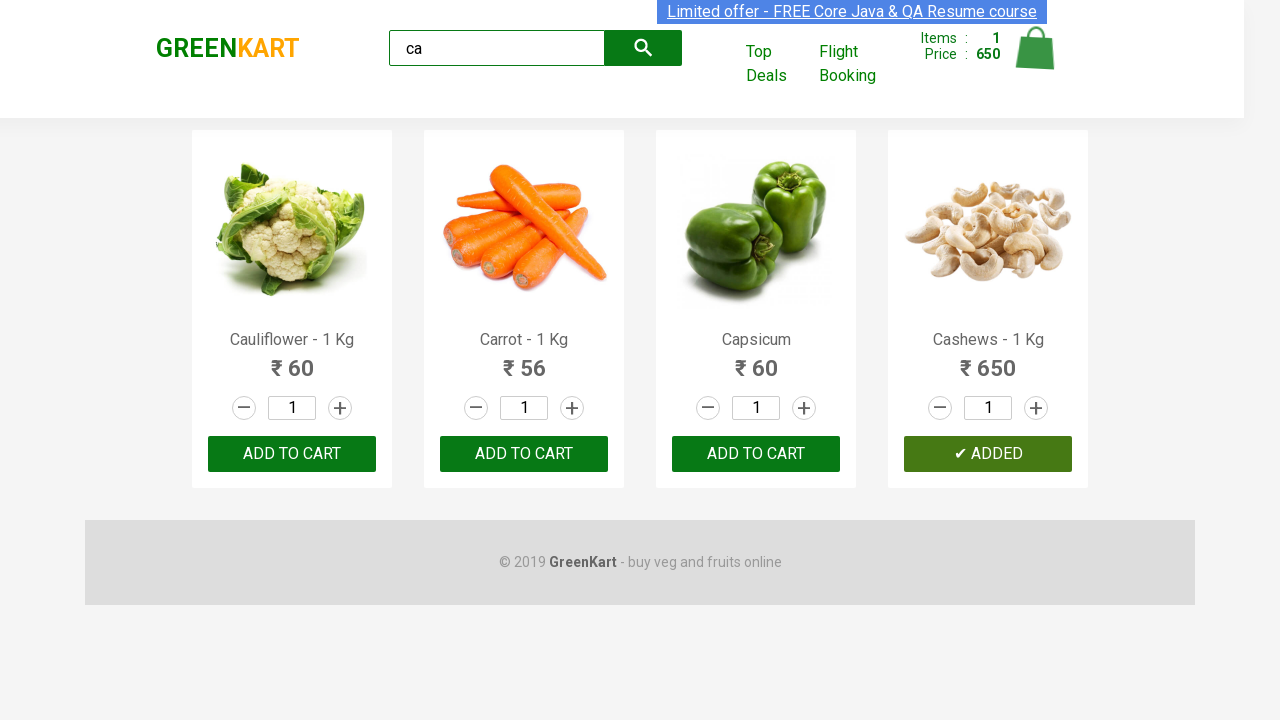

Clicked ADD TO CART for Cashews product at (988, 454) on .products .product >> nth=3 >> .product-action > button
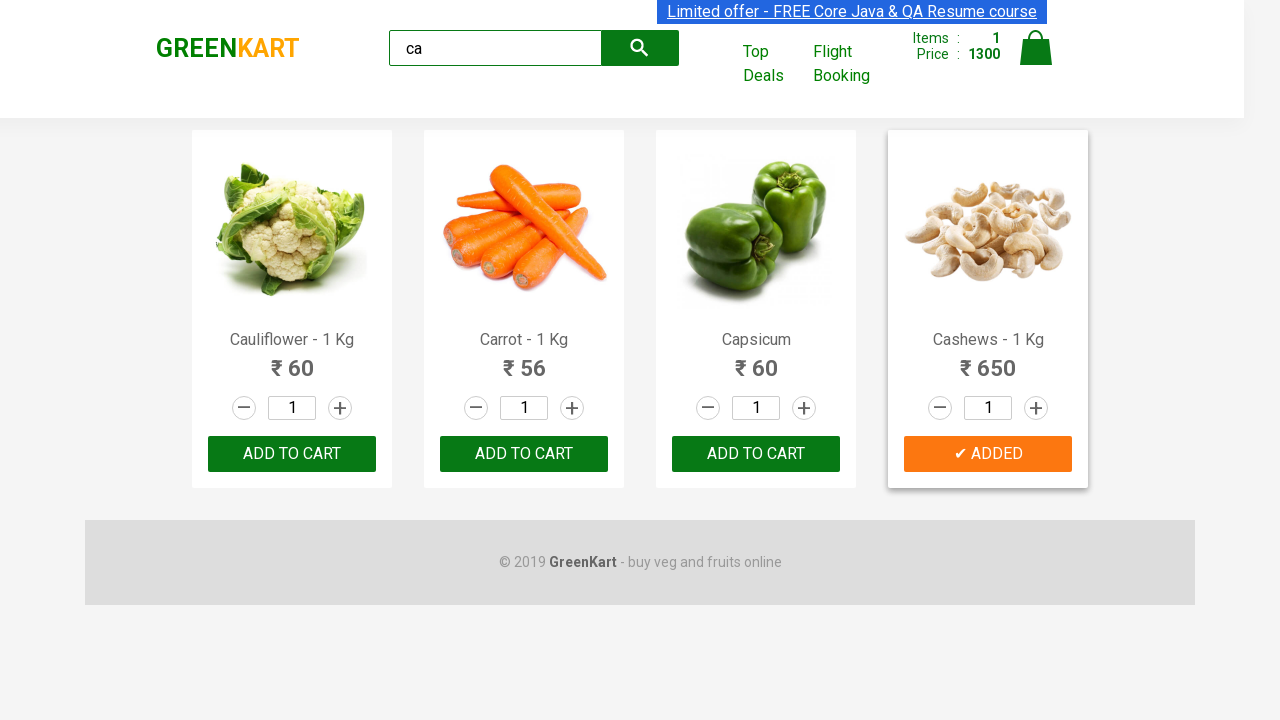

Clicked on cart icon to view cart at (1036, 48) on .cart-icon > img
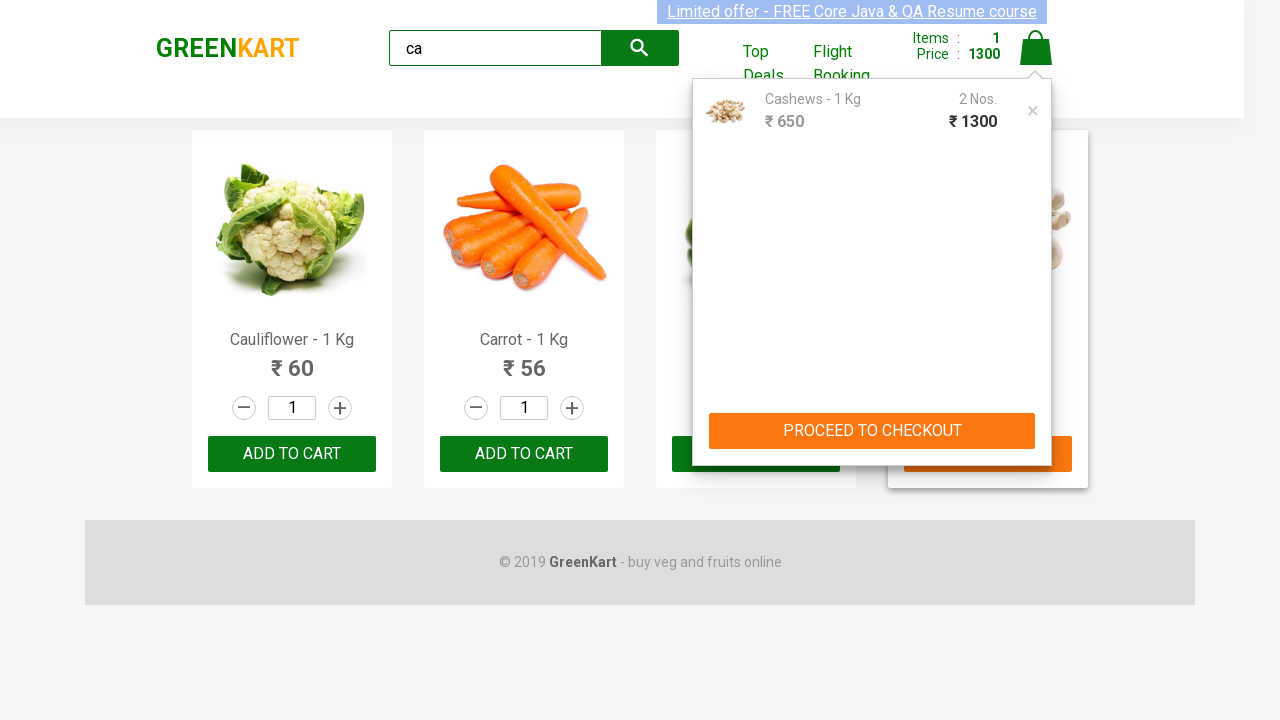

Clicked PROCEED TO CHECKOUT button at (872, 431) on text=PROCEED TO CHECKOUT
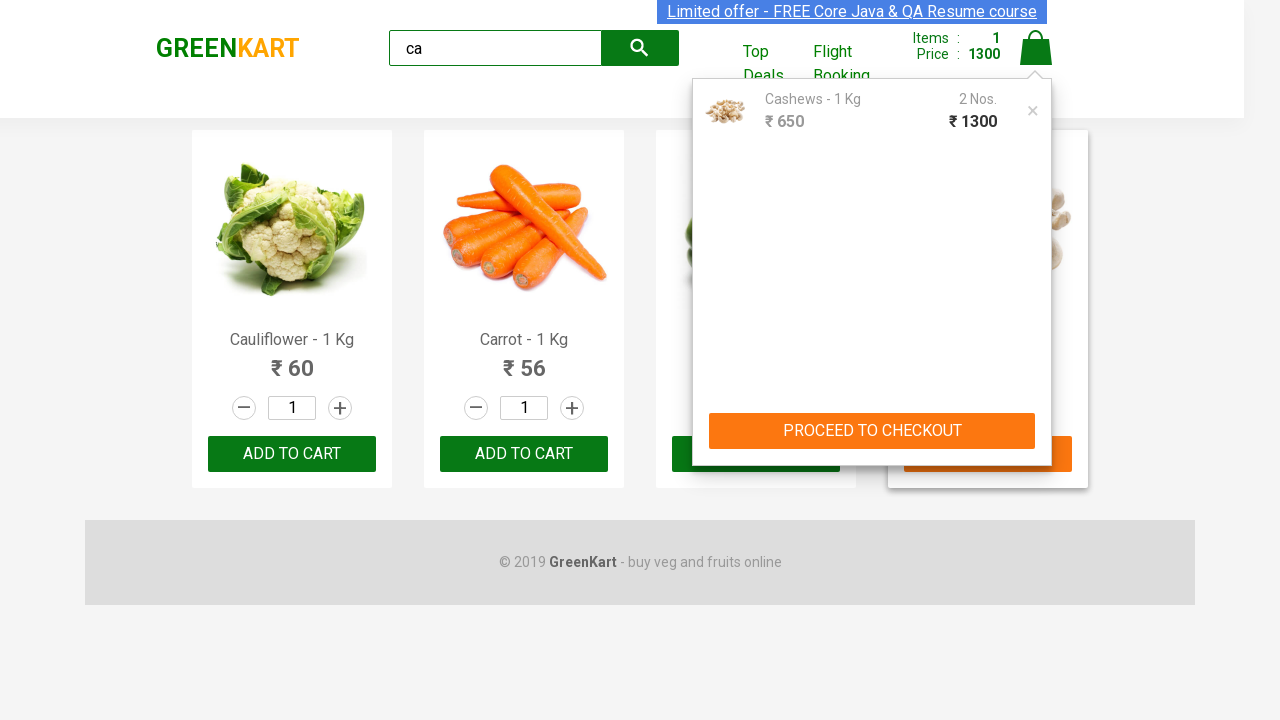

Clicked final checkout button to complete purchase at (1036, 420) on [style="text-align: right; width: 100%; margin-top: 20px; margin-right: 10px;"] 
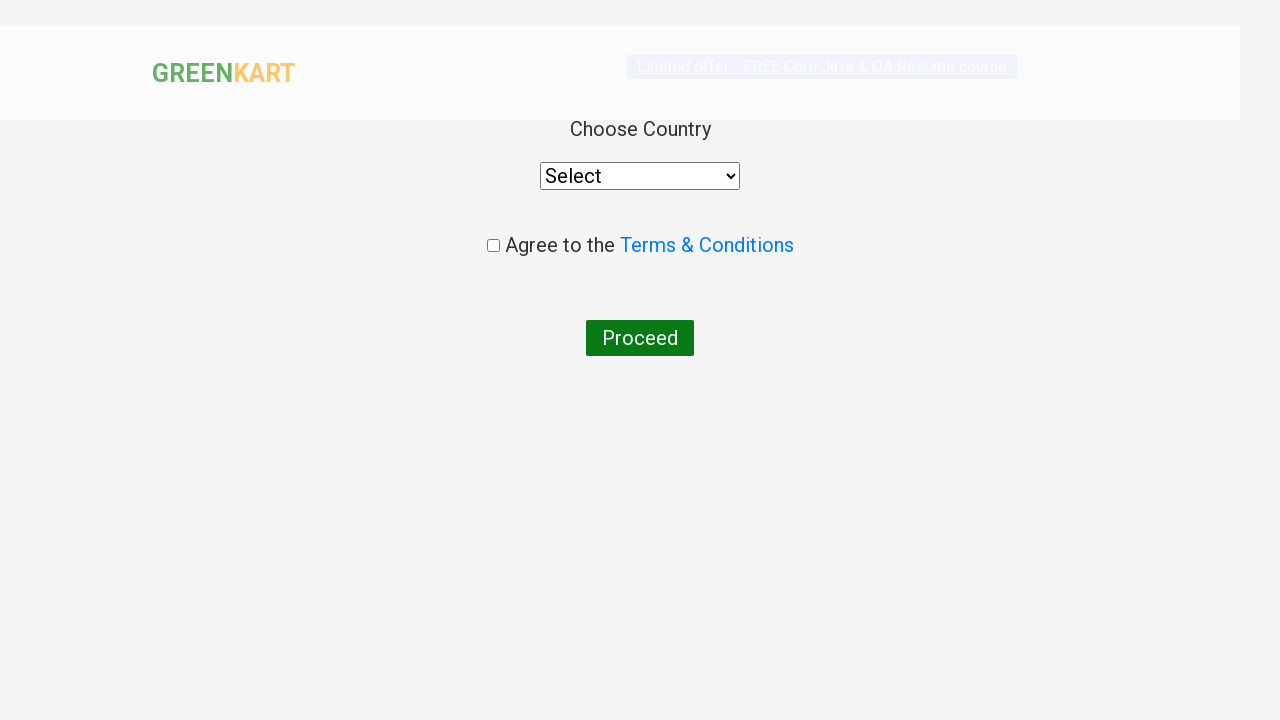

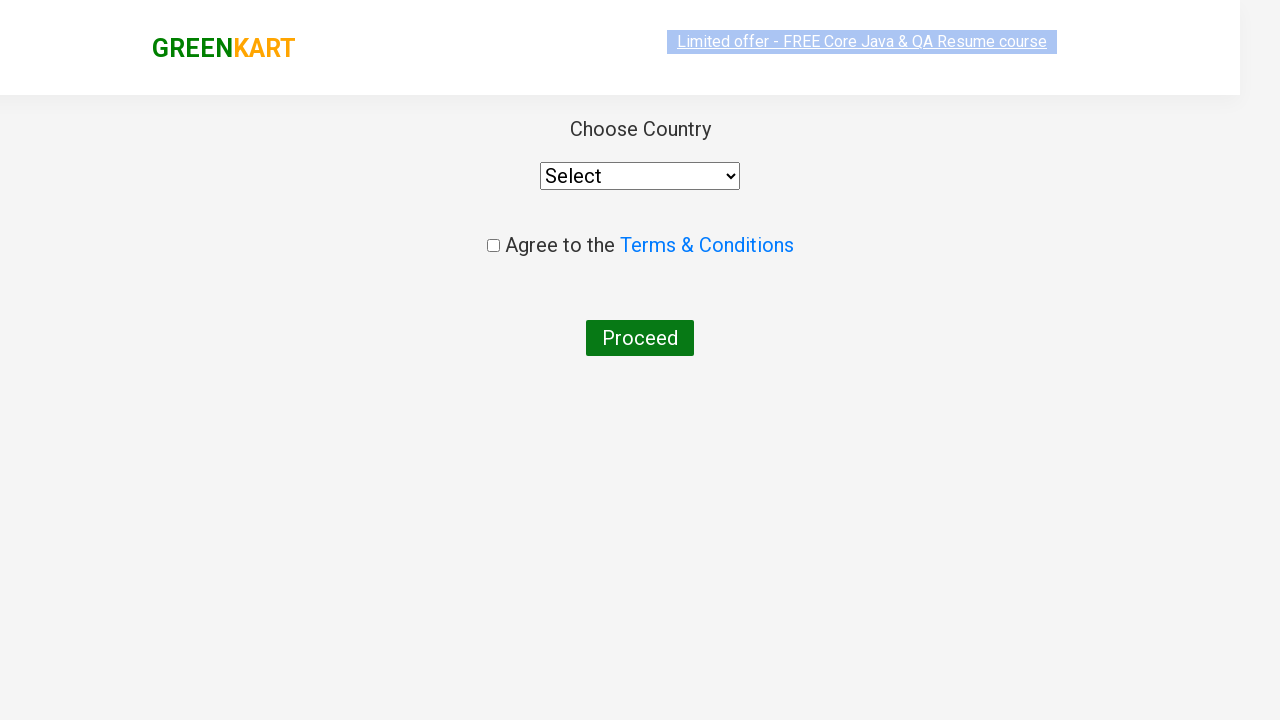